Tests page title verification and login button functionality by navigating to the site, checking the title, clicking the login button, and verifying the login page header

Starting URL: https://anhtester.com

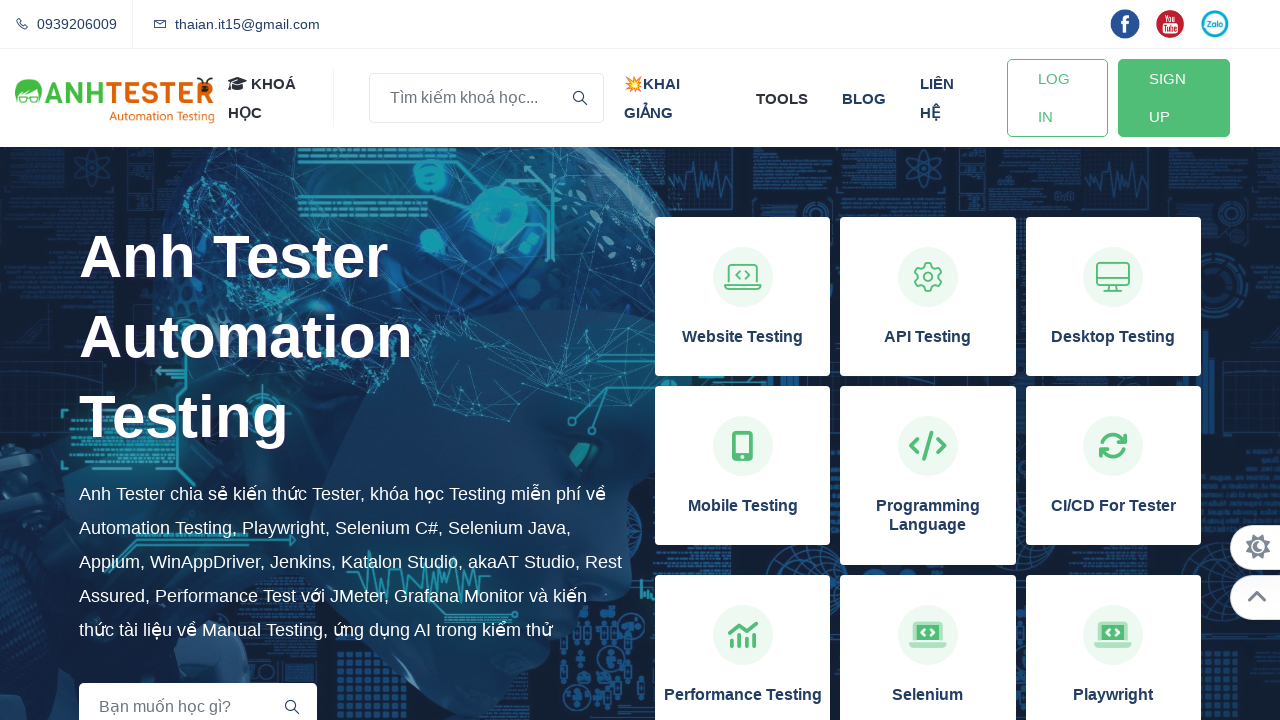

Retrieved page title for verification
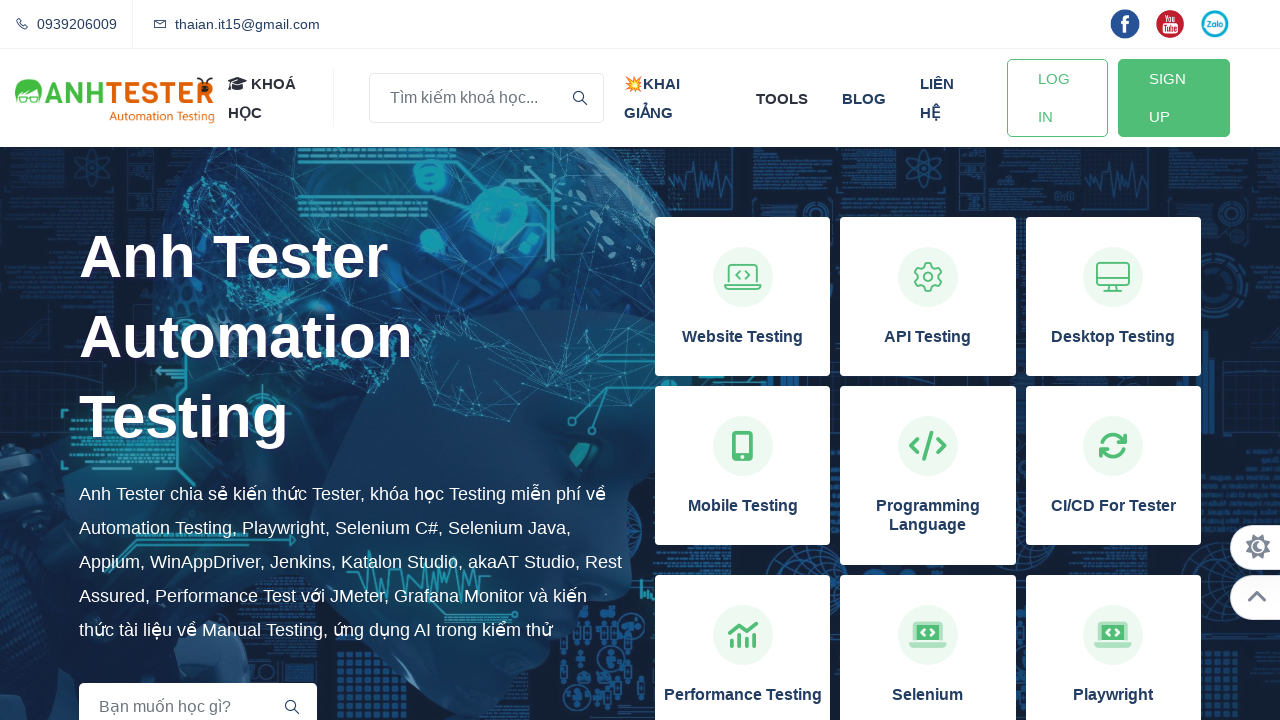

Clicked login button at (1057, 98) on xpath=//a[@id='btn-login']
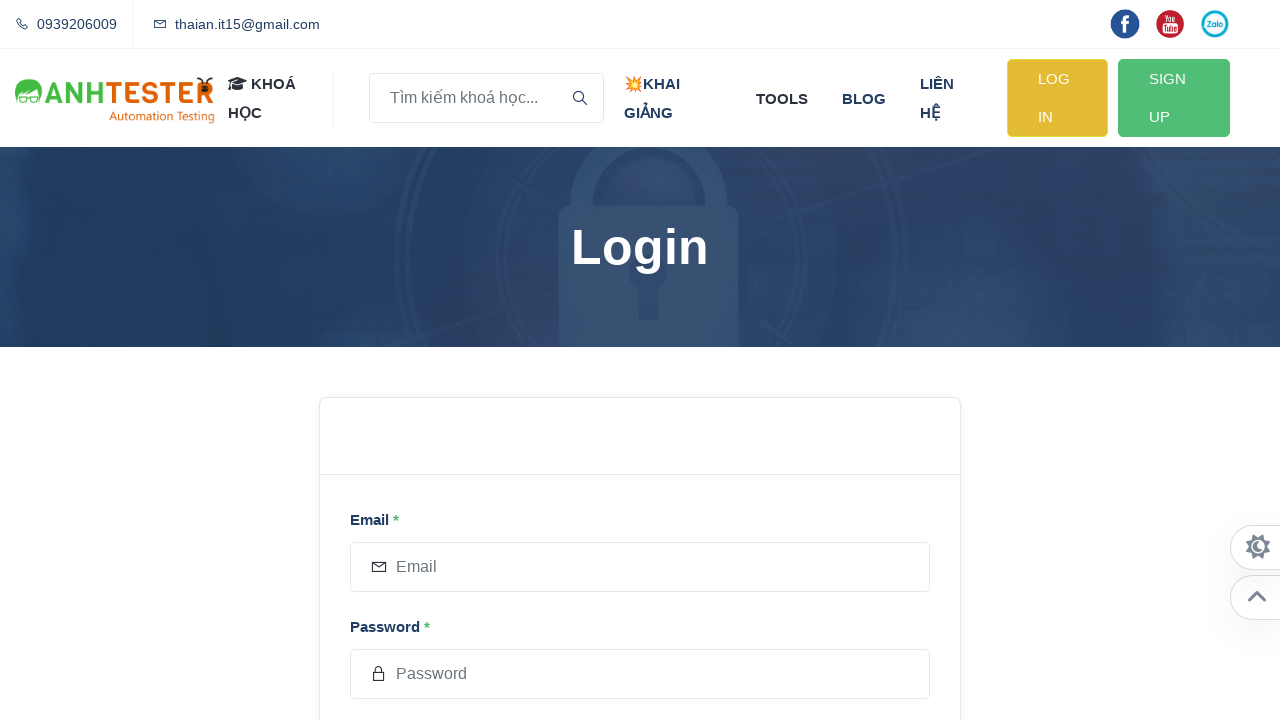

Login page header loaded and is visible
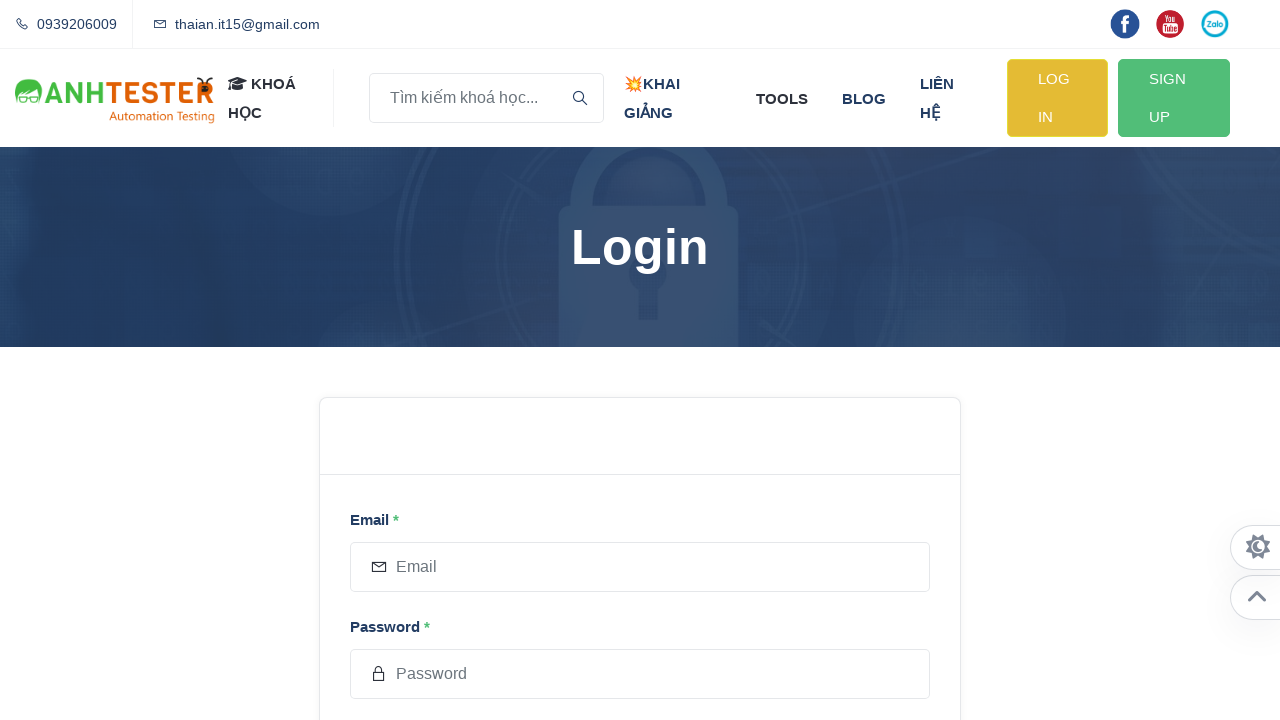

Retrieved login page header text
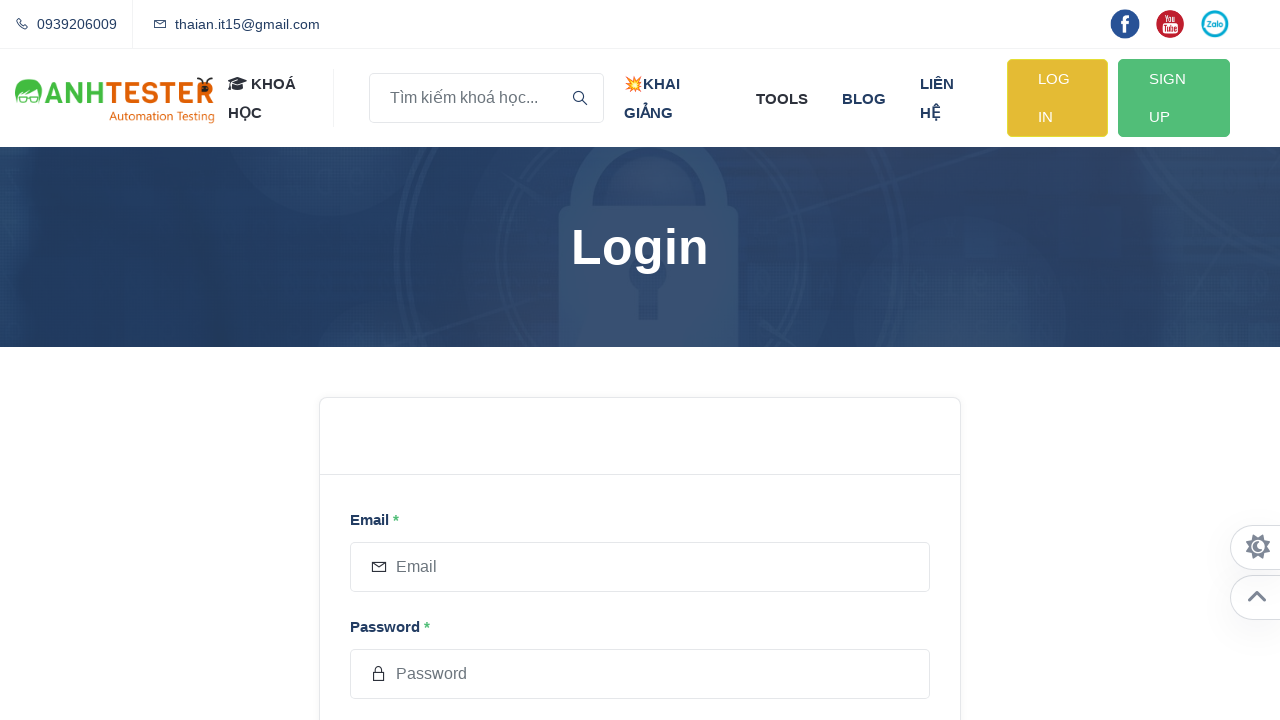

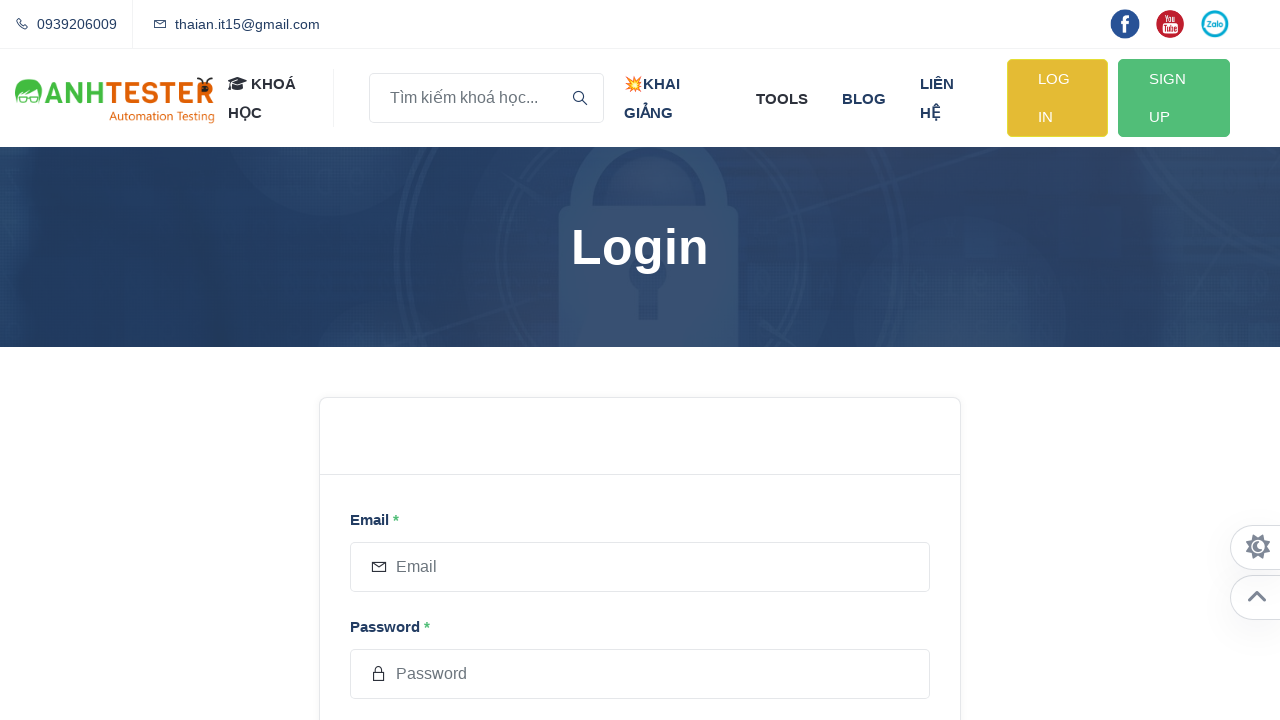